Calculates the sum of two numbers displayed on the page, selects the result from a dropdown menu, and submits the form

Starting URL: http://suninjuly.github.io/selects2.html

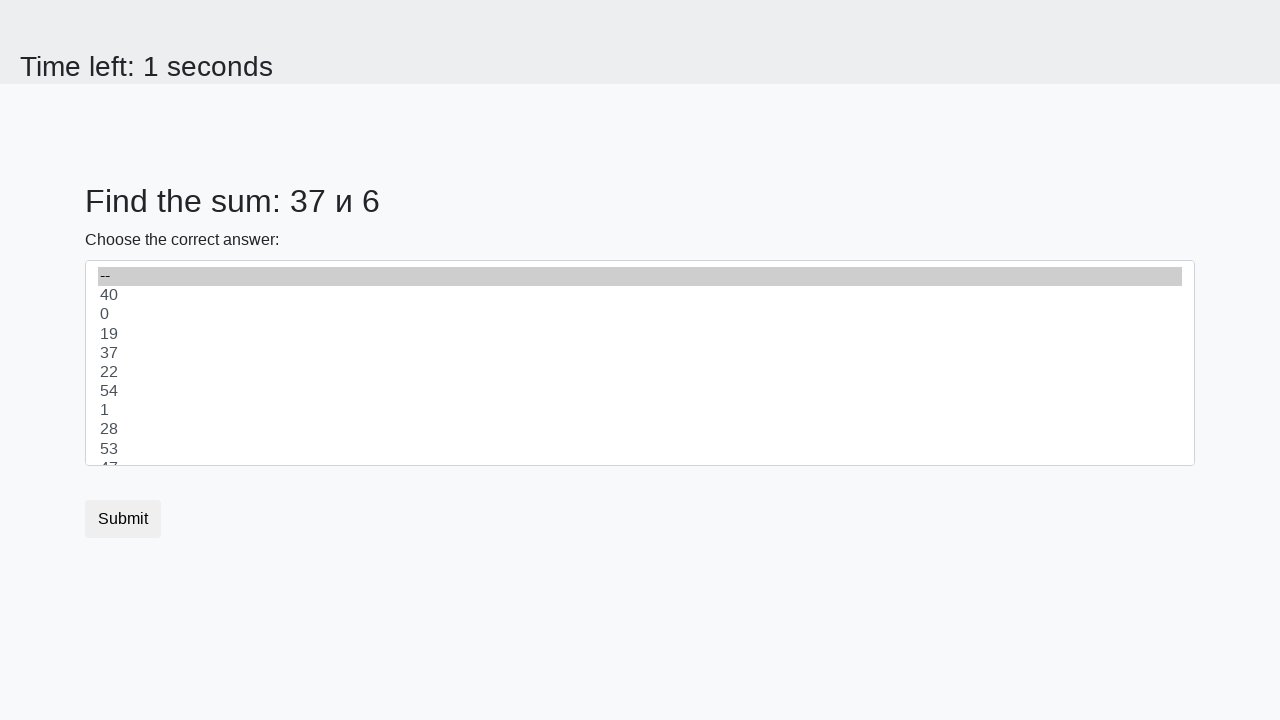

Retrieved first number from #num1 element
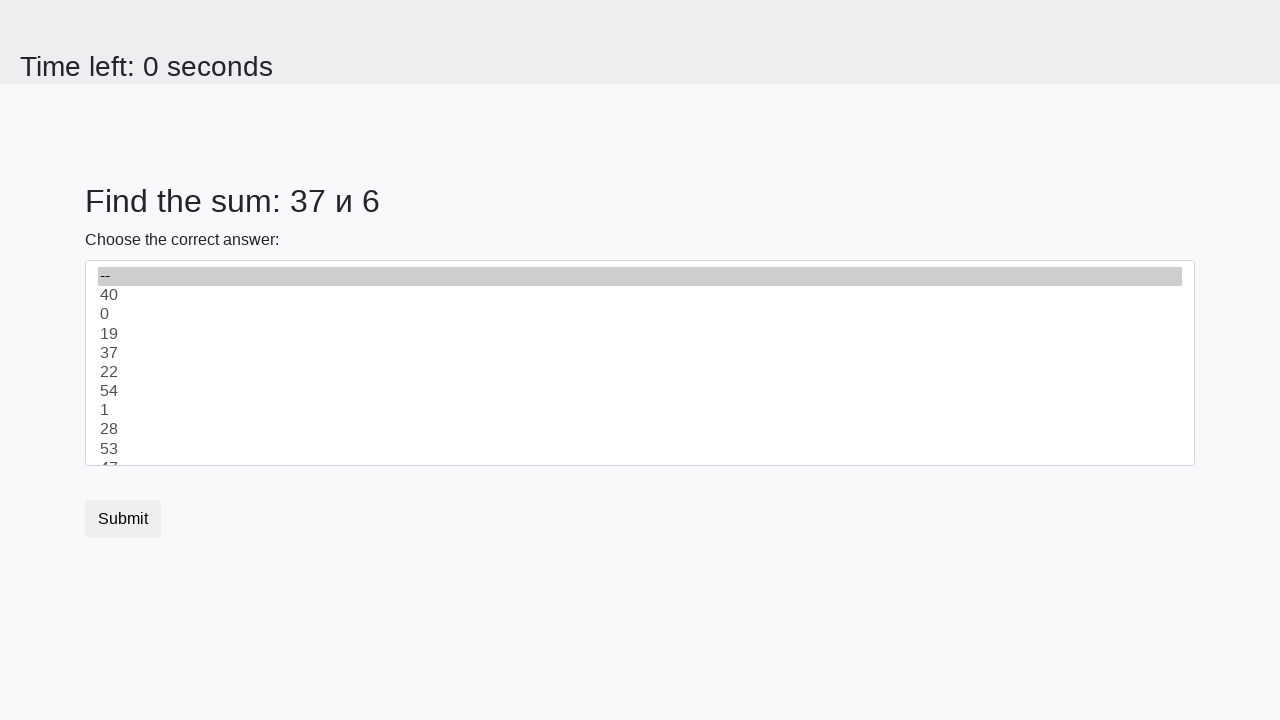

Retrieved second number from #num2 element
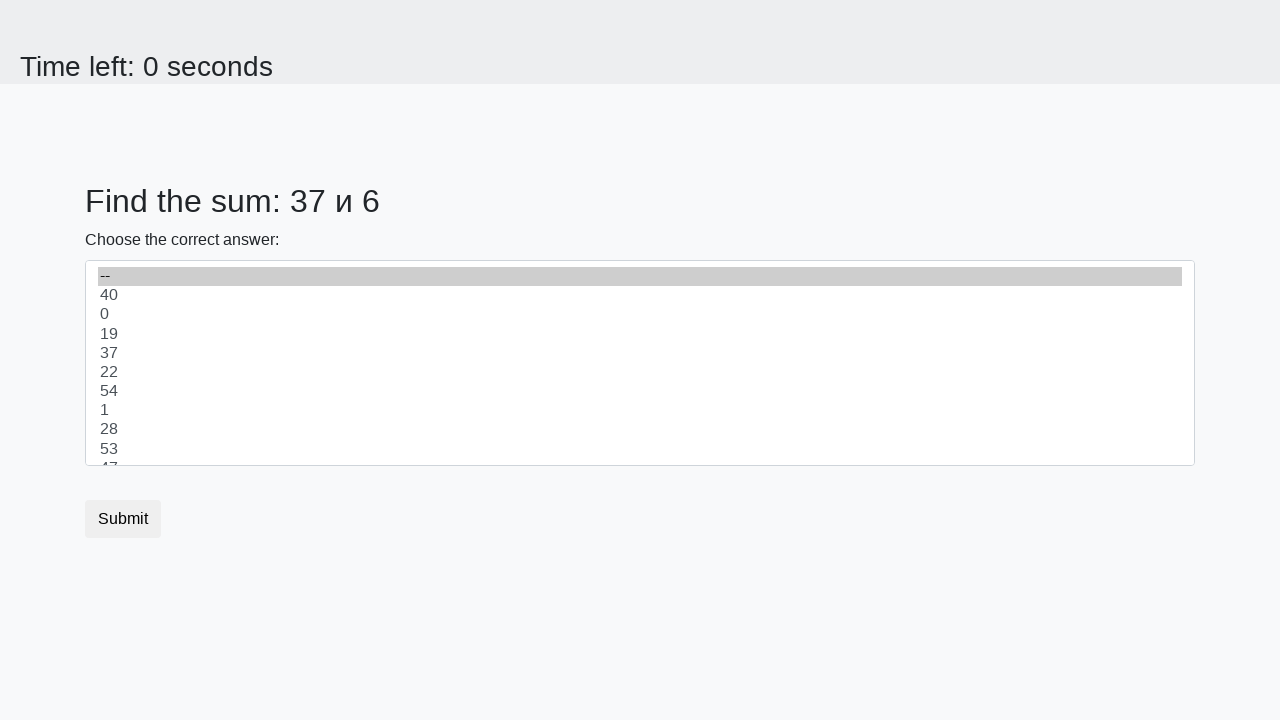

Calculated sum: 37 + 6 = 43
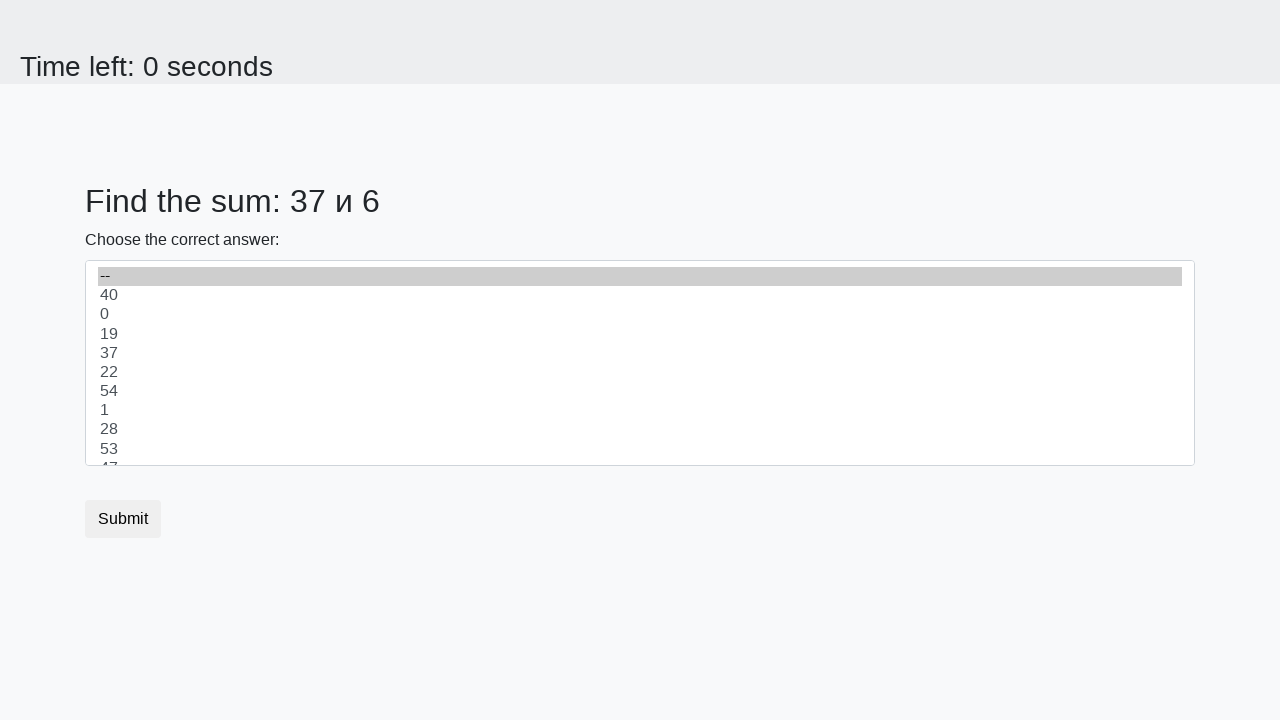

Selected value '43' from dropdown menu on #dropdown
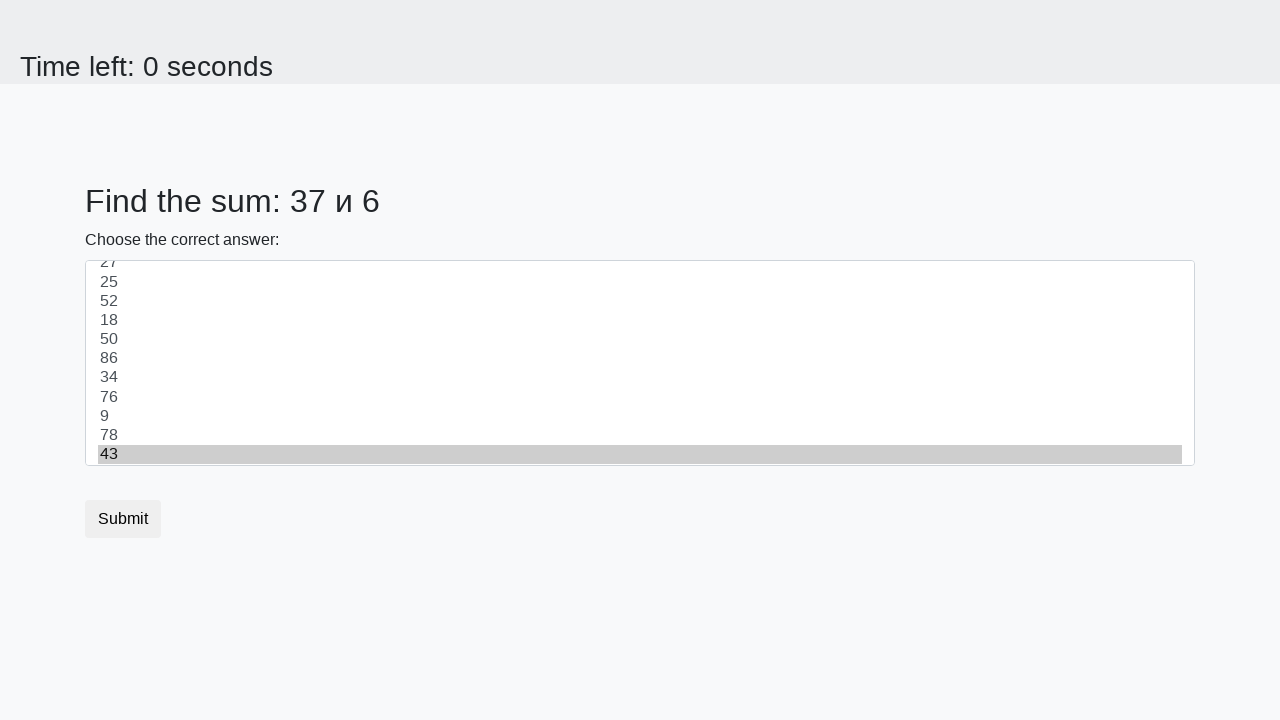

Clicked Submit button to submit the form at (123, 519) on button:has-text("Submit")
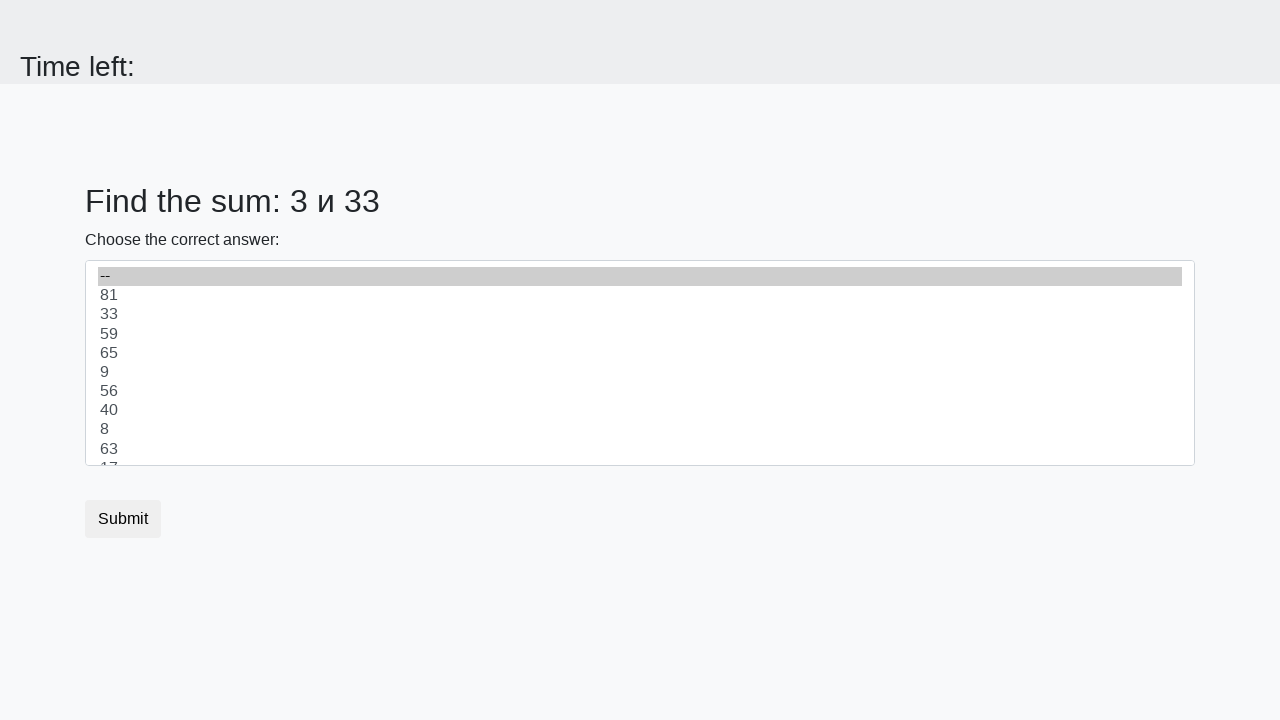

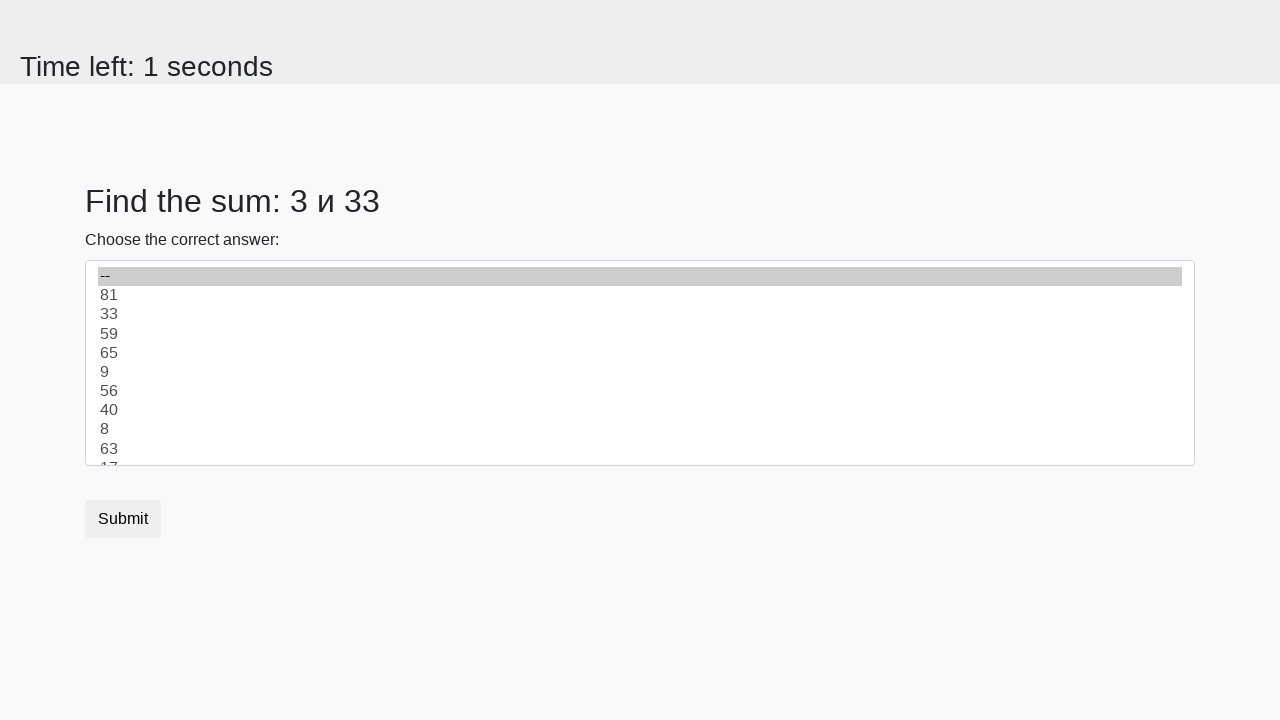